Tests dynamic loading functionality where an element is rendered after clicking a start button. Clicks the start button, waits for the loading to complete, and verifies the finish text is displayed.

Starting URL: http://the-internet.herokuapp.com/dynamic_loading/2

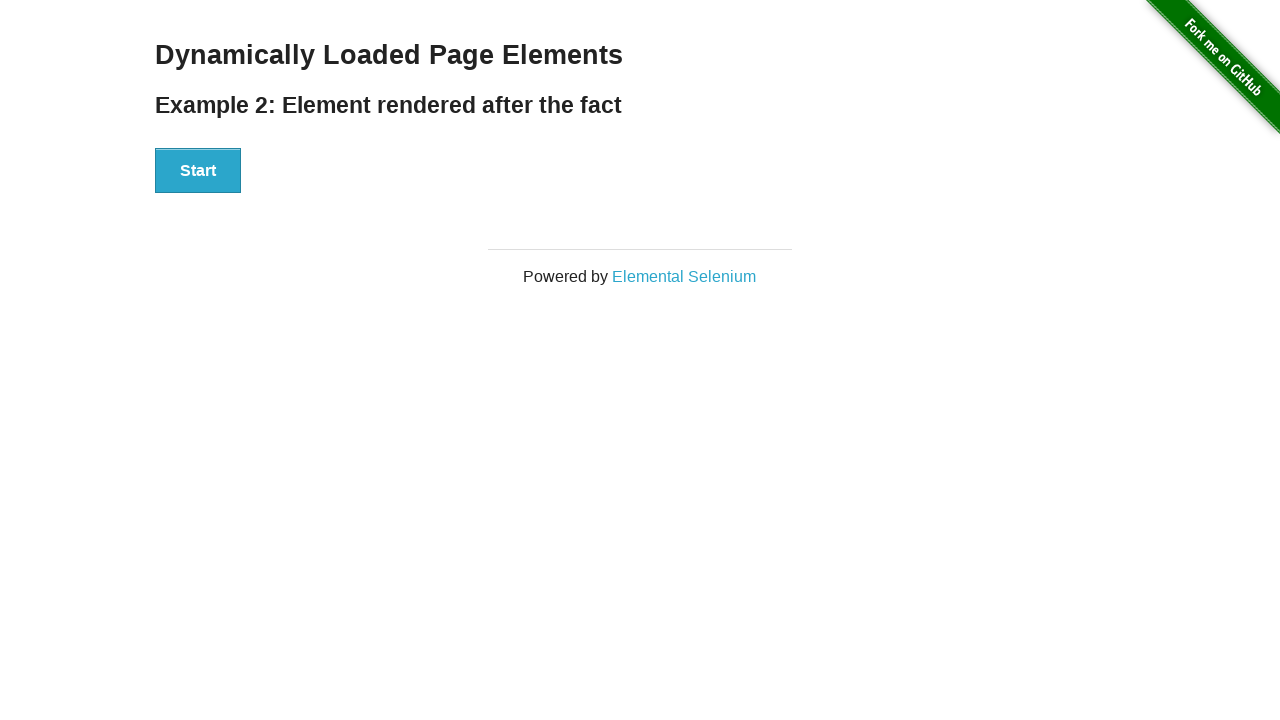

Clicked the Start button to initiate dynamic loading at (198, 171) on #start button
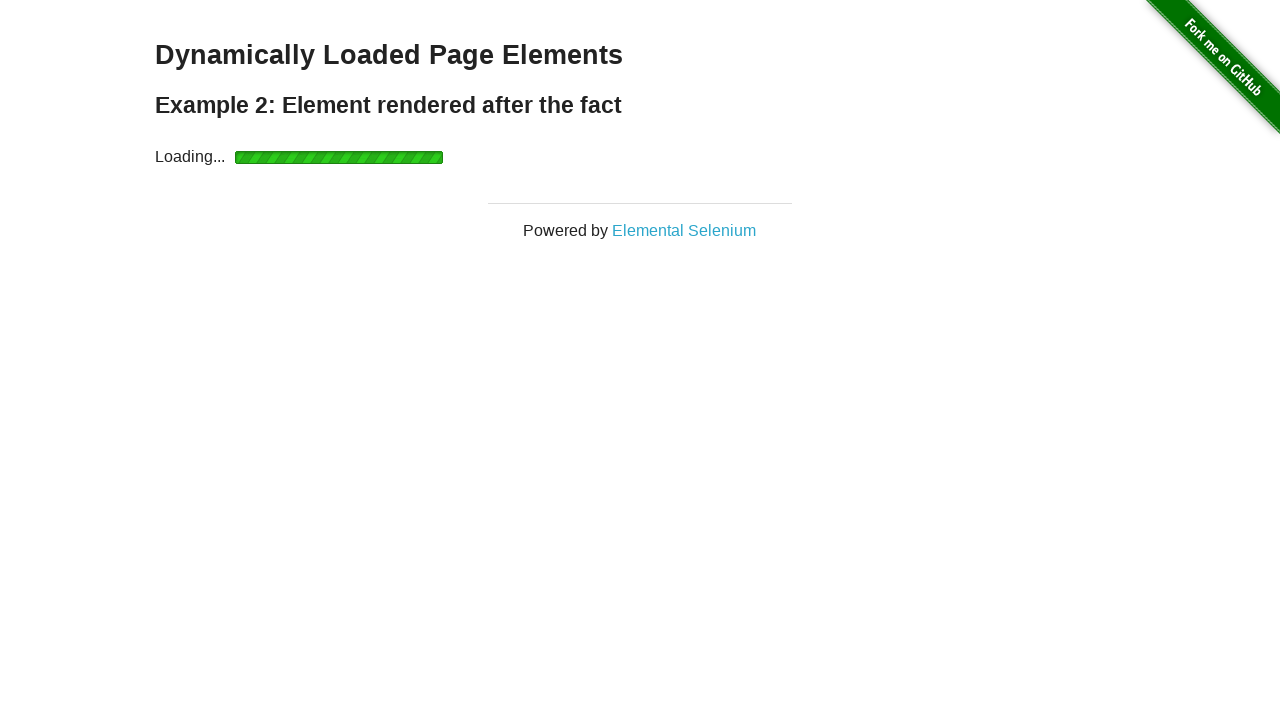

Waited for finish element to be visible after loading completed
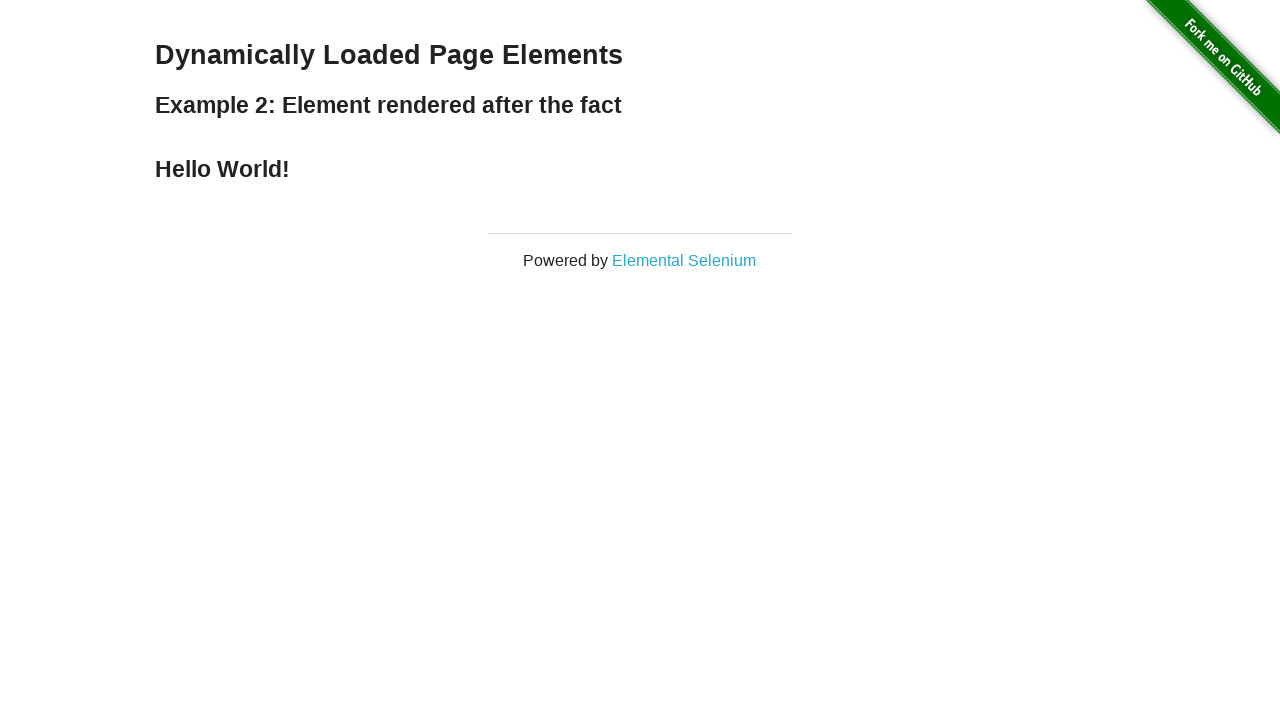

Verified finish text is displayed
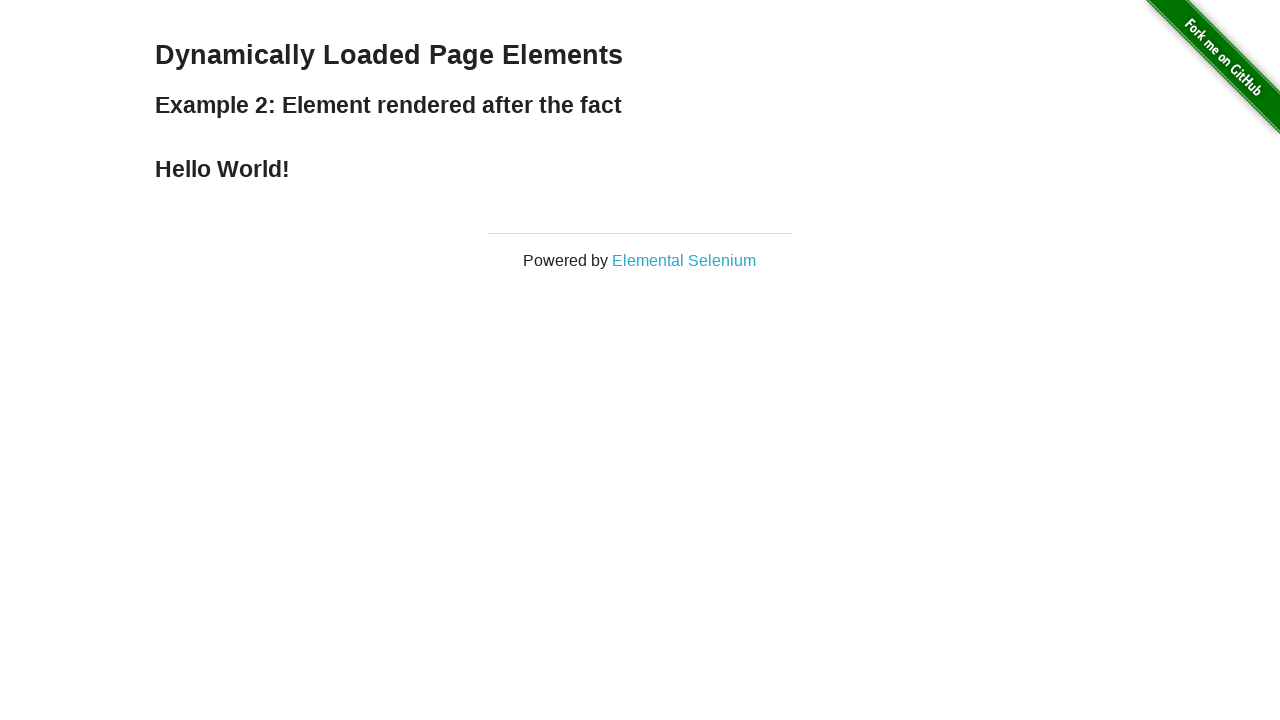

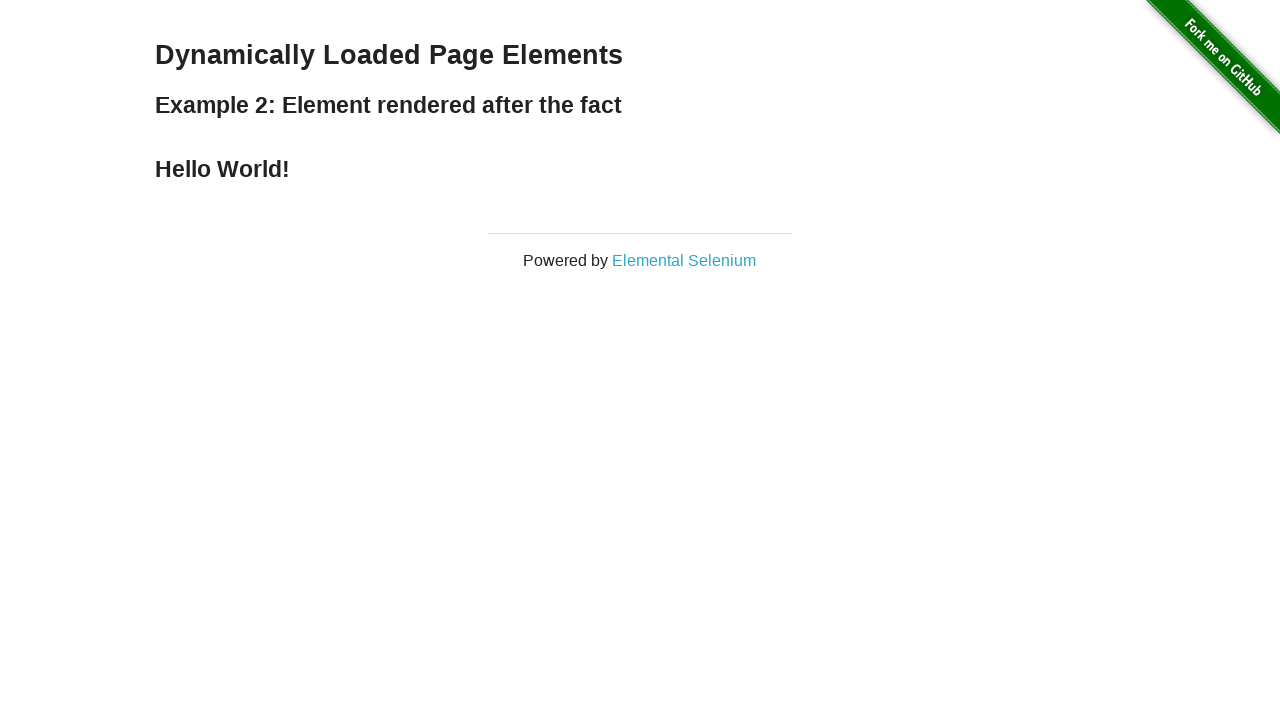